Tests confirm box by clicking Cancel and verifying the selection result.

Starting URL: https://demoqa.com/alerts

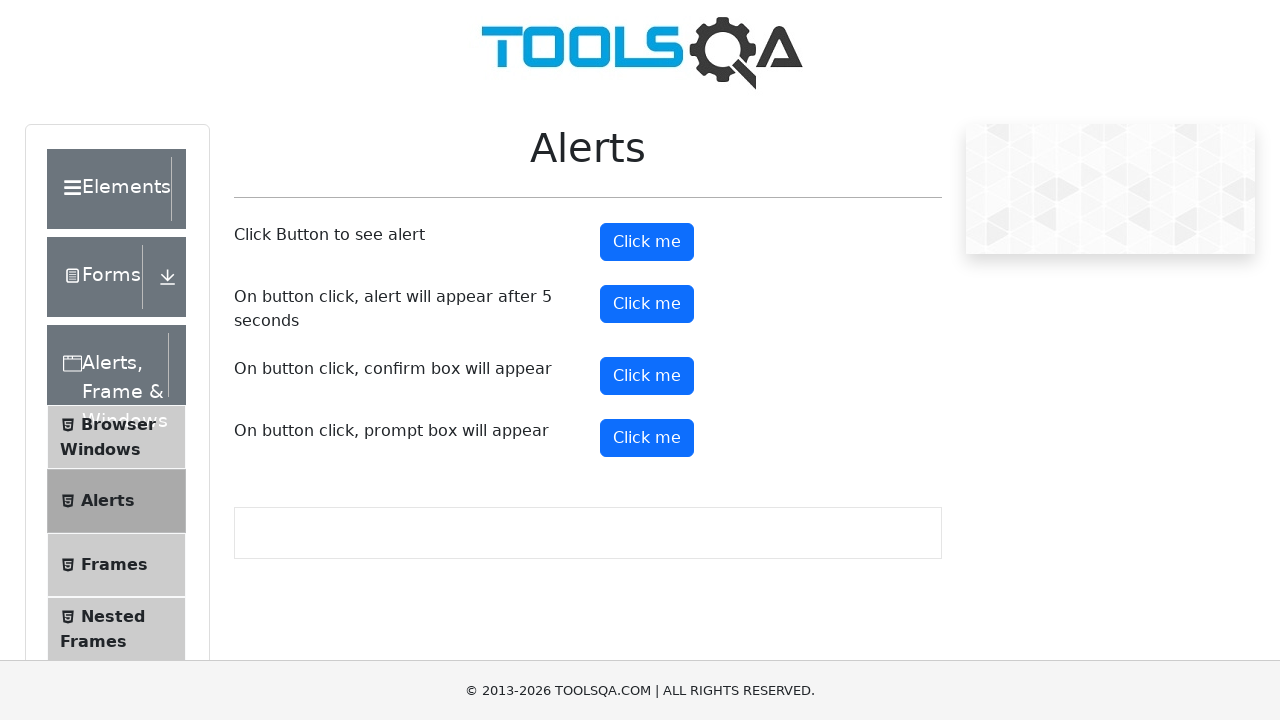

Set up dialog handler to dismiss the confirm box
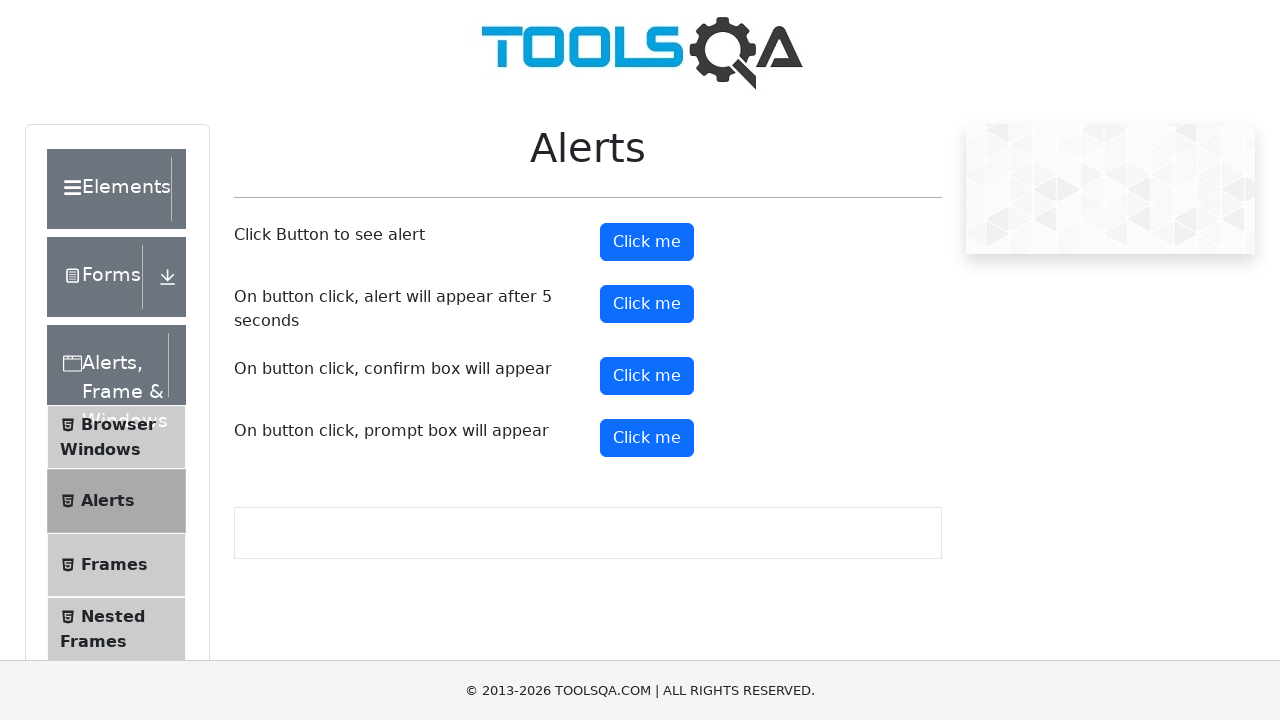

Clicked confirm button to open the confirm box at (647, 376) on #confirmButton
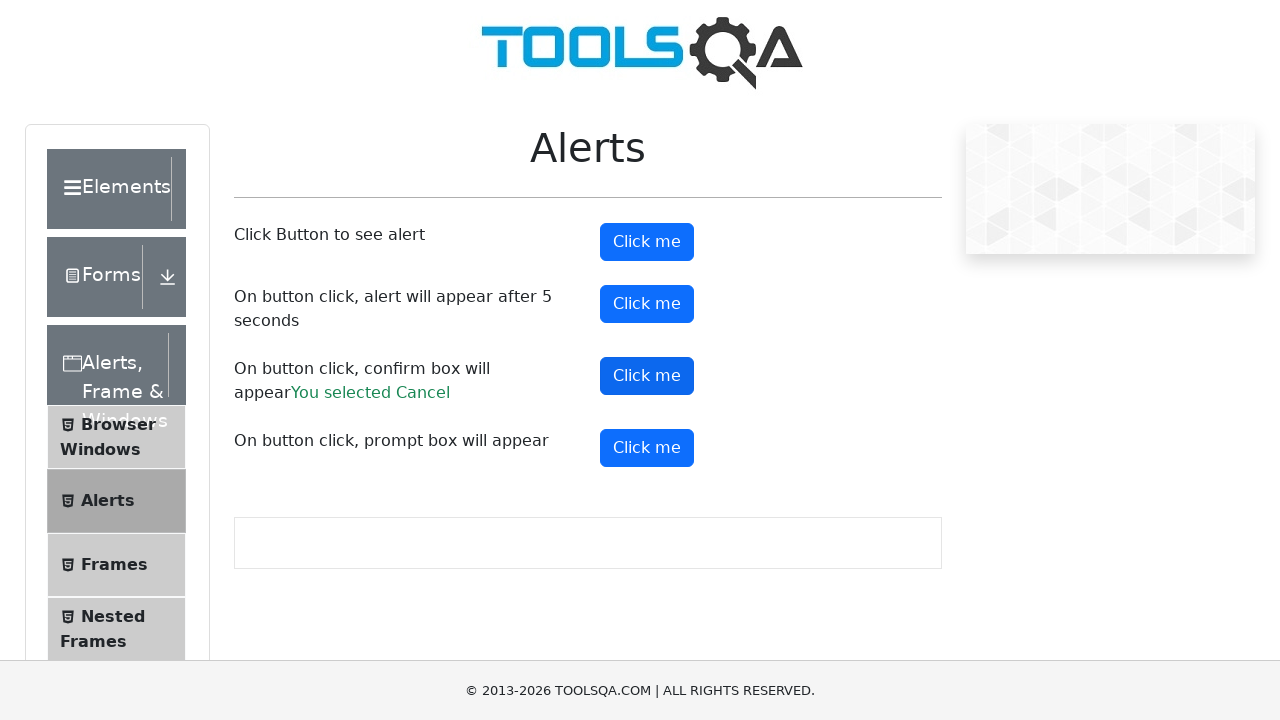

Confirm result element loaded after canceling the dialog
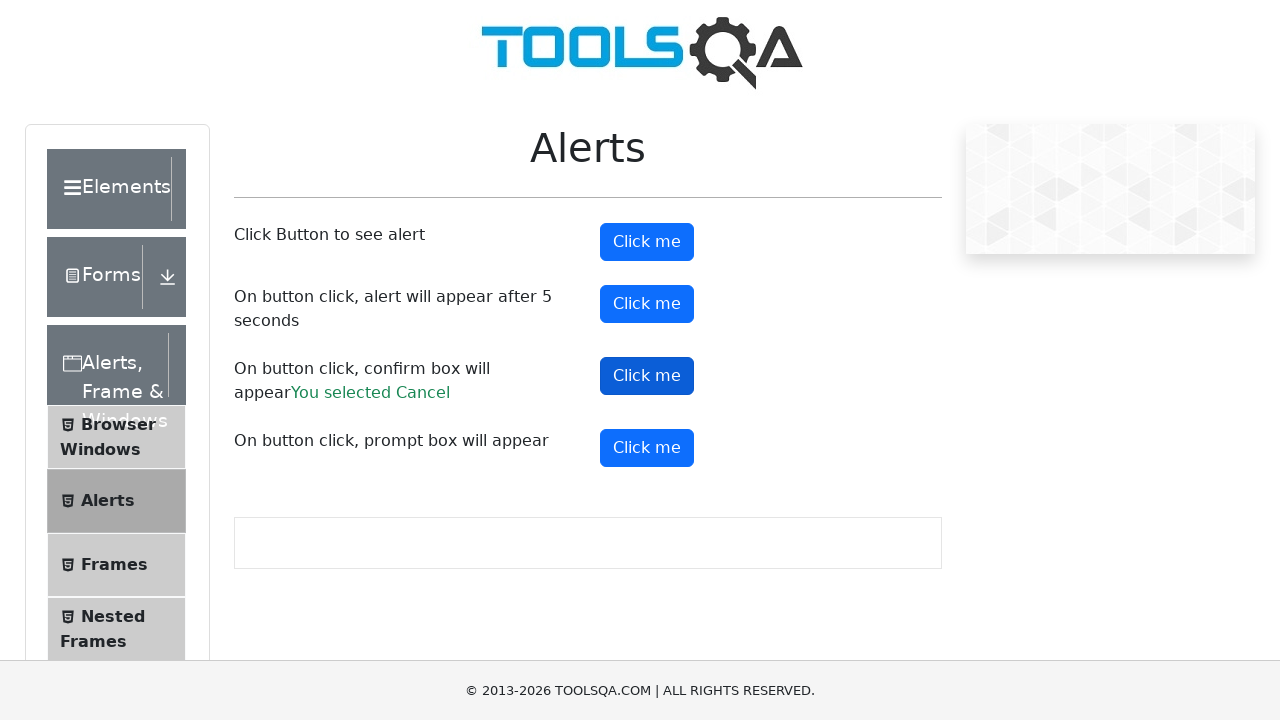

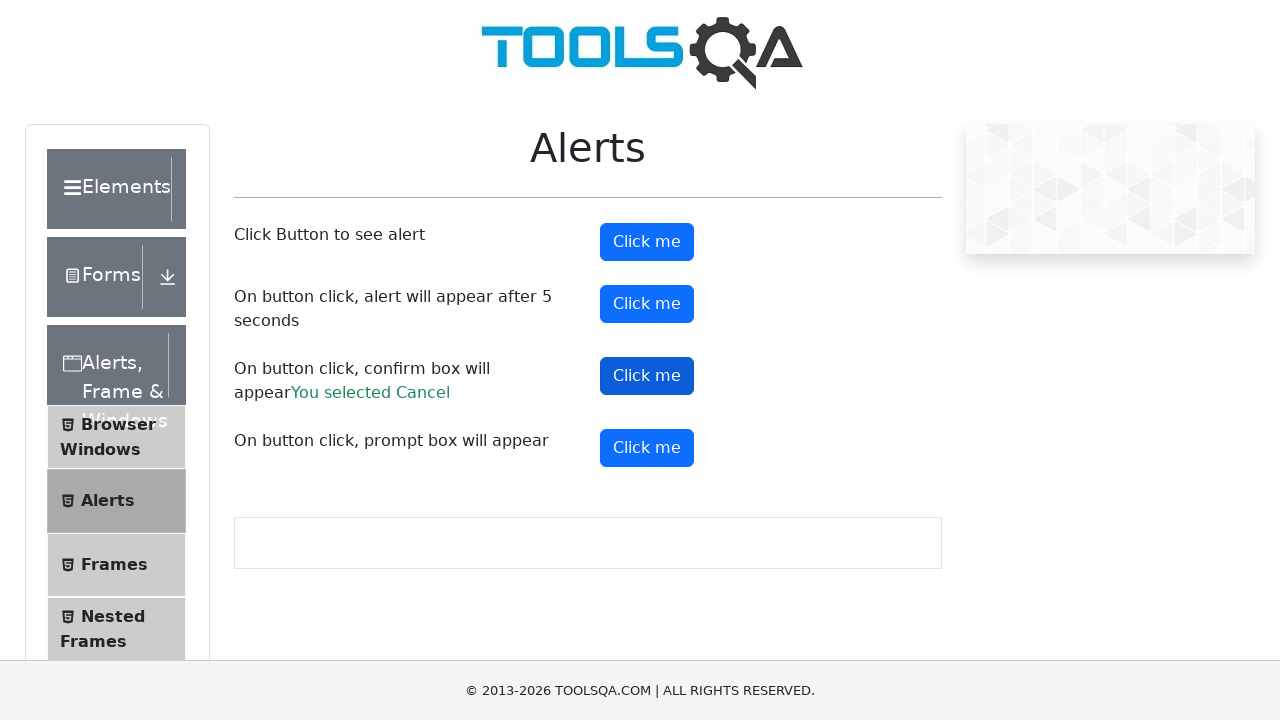